Tests that clicking the About link in the header navigates to the about page.

Starting URL: https://webshop-agil-testautomatiserare.netlify.app/

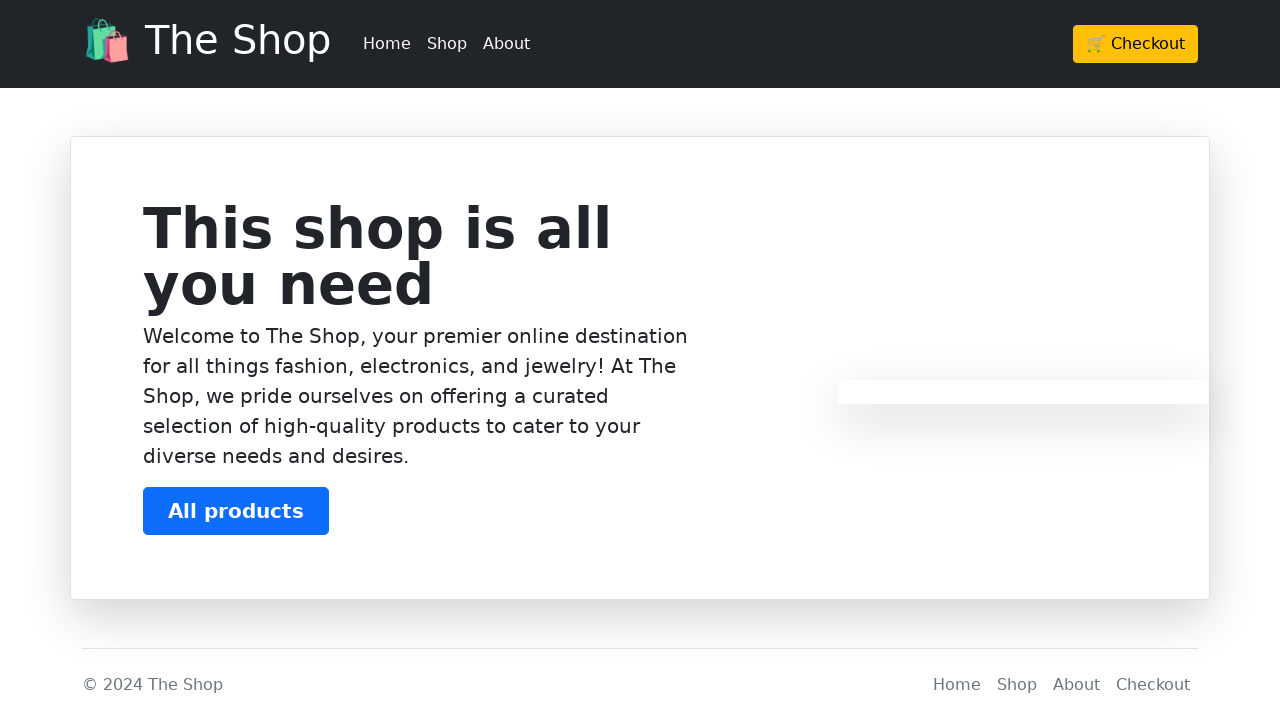

Clicked the About link in the header navigation at (506, 44) on body > header > div > div > ul > li:nth-child(3) > a
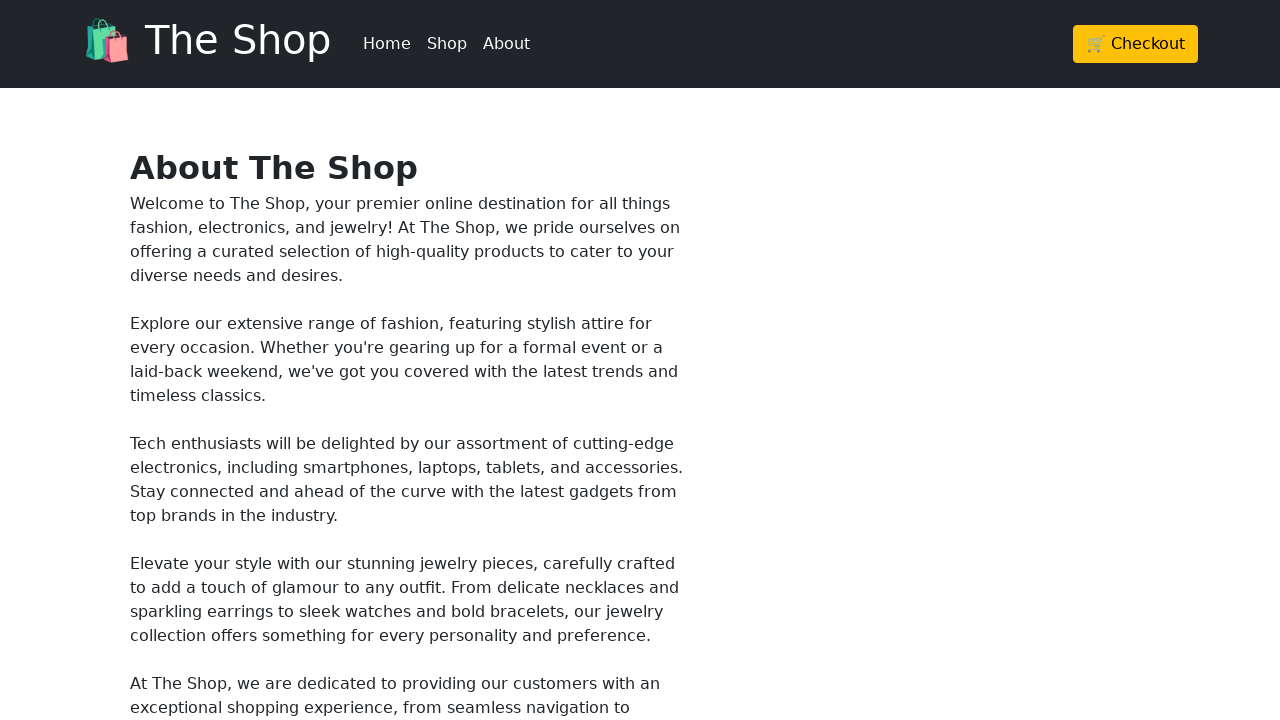

Verified navigation to the about page
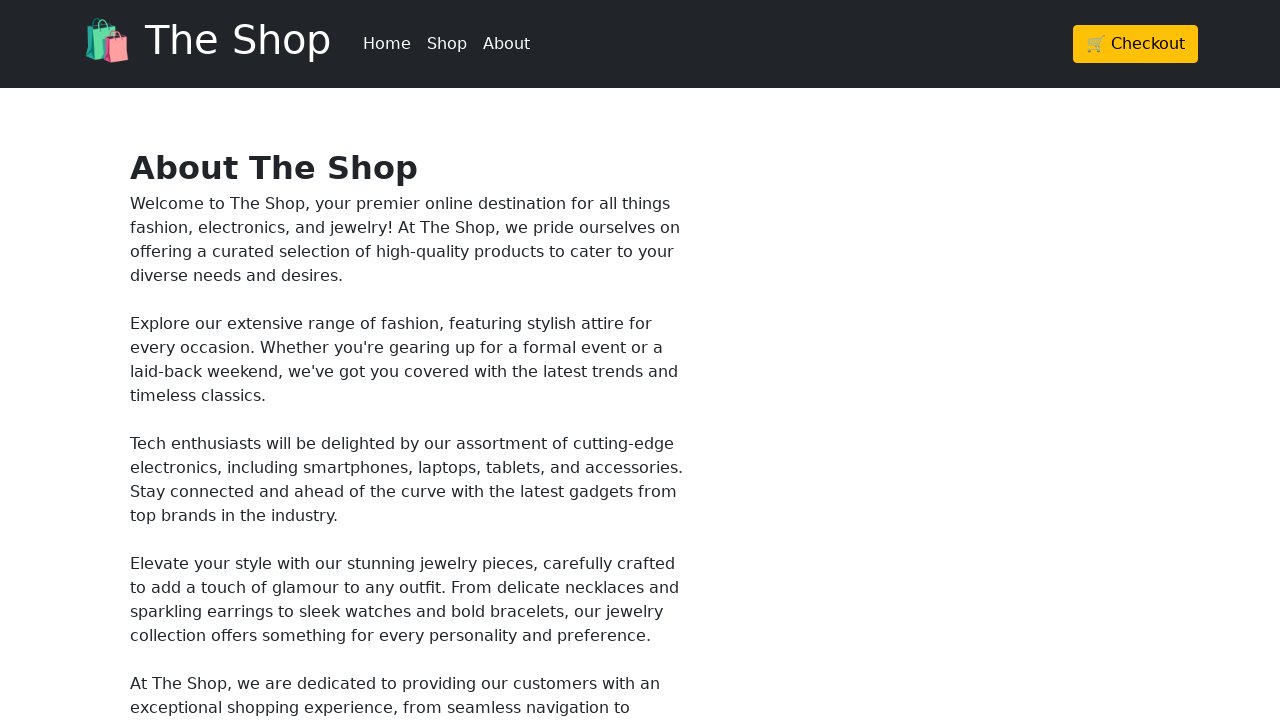

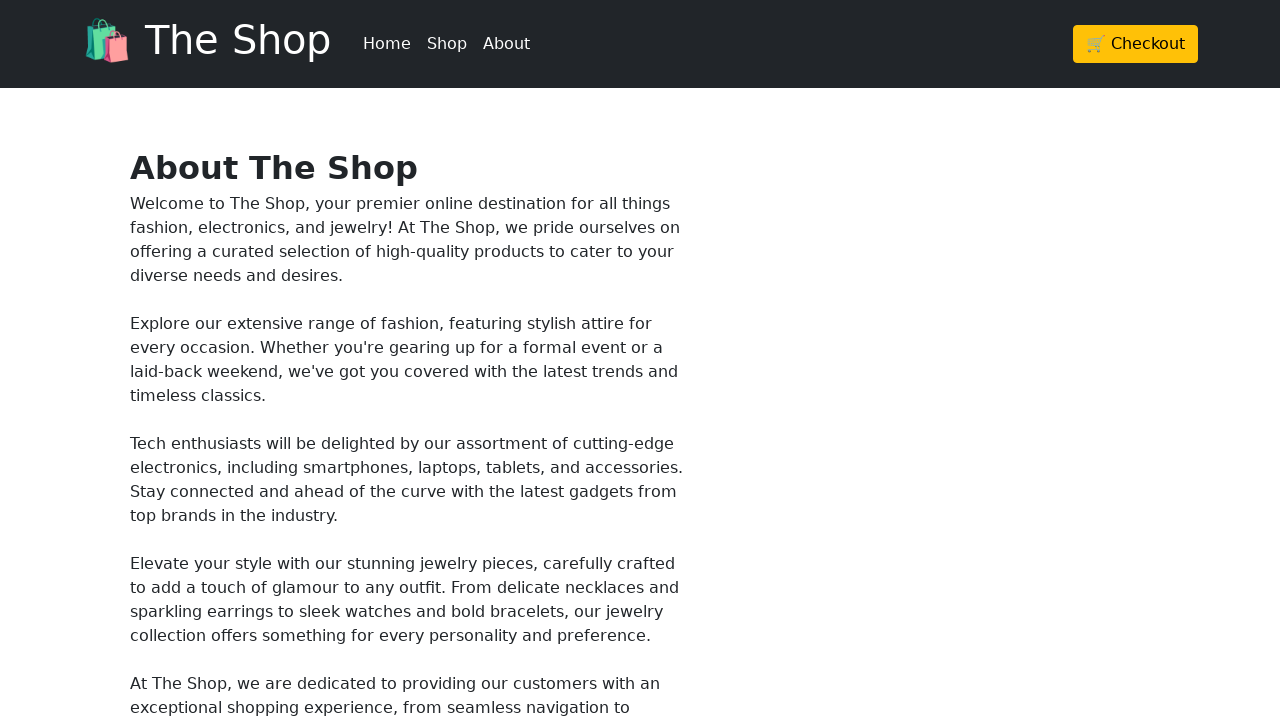